Opens multiple links from the footer's first column in new tabs using keyboard shortcuts

Starting URL: https://rahulshettyacademy.com/AutomationPractice/

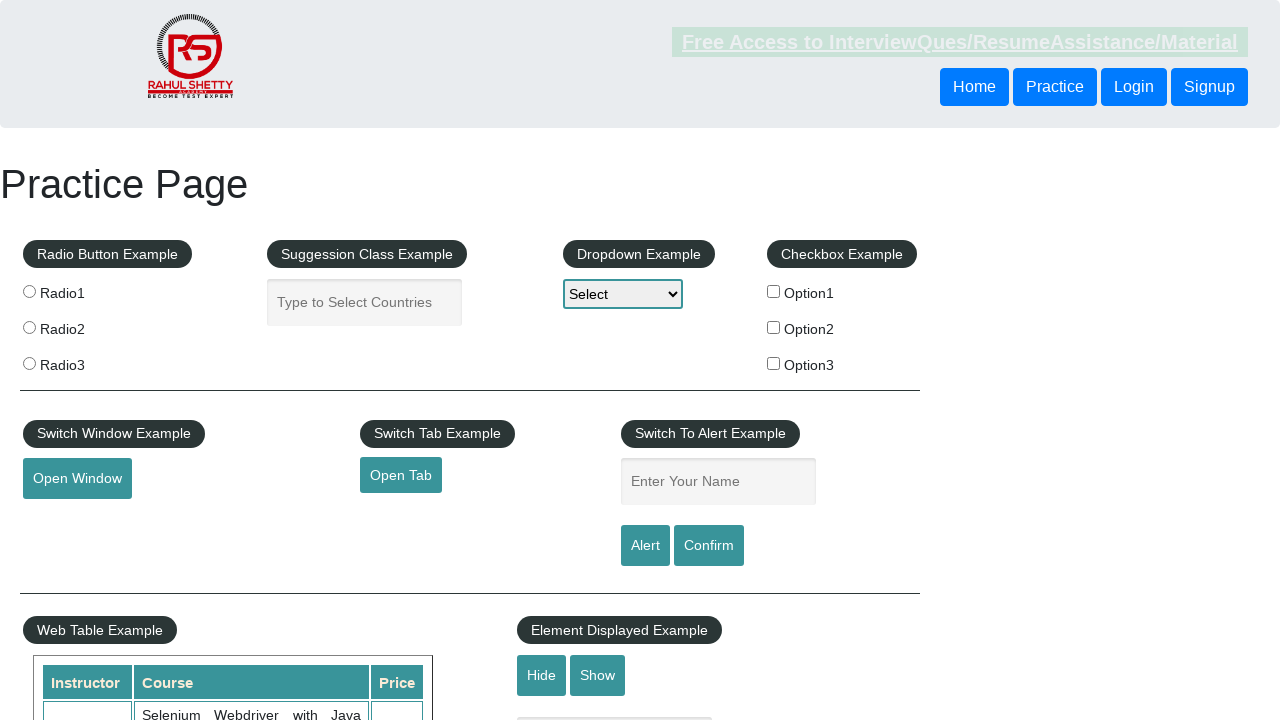

Counted total links on page: 27
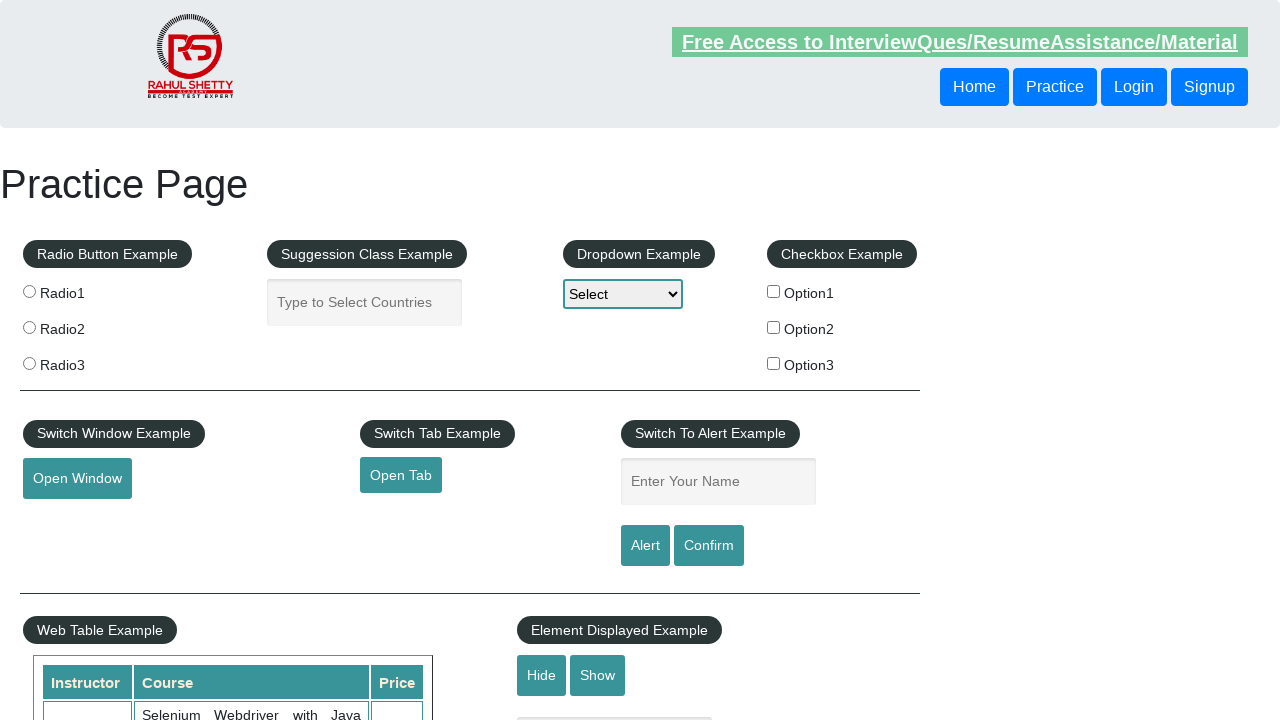

Located footer element with id 'gf-BIG'
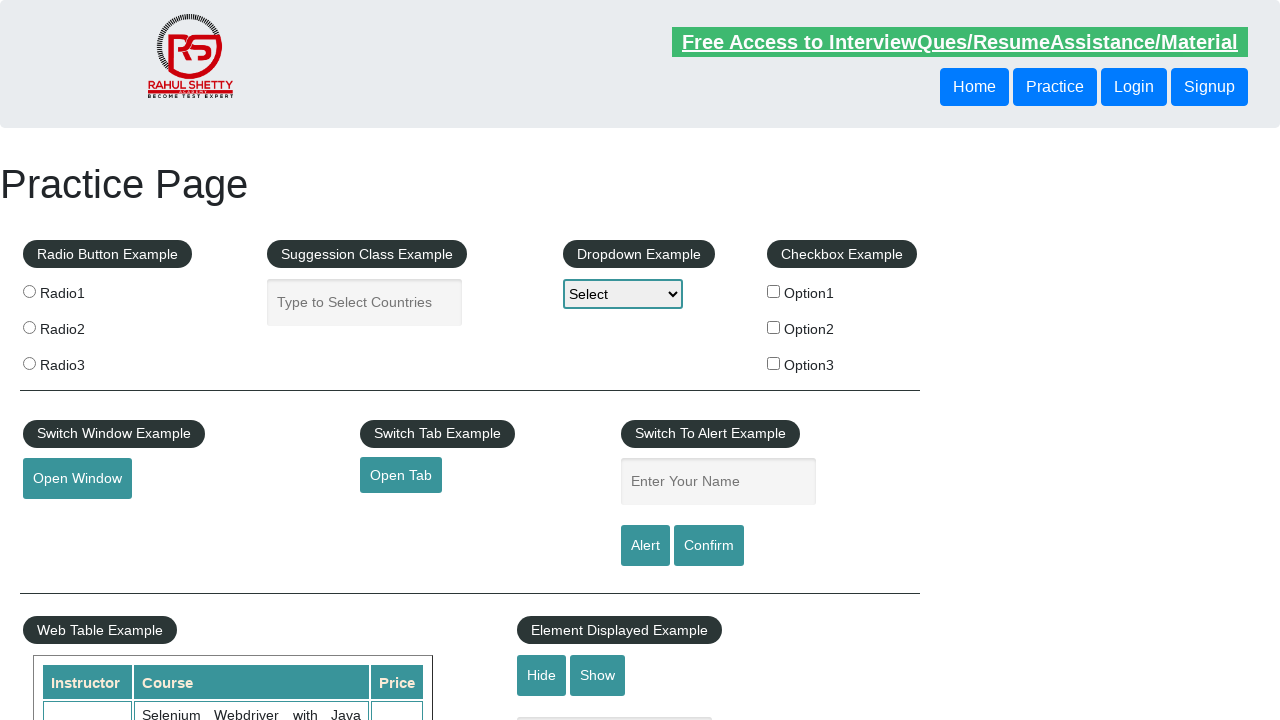

Counted total links in footer: 20
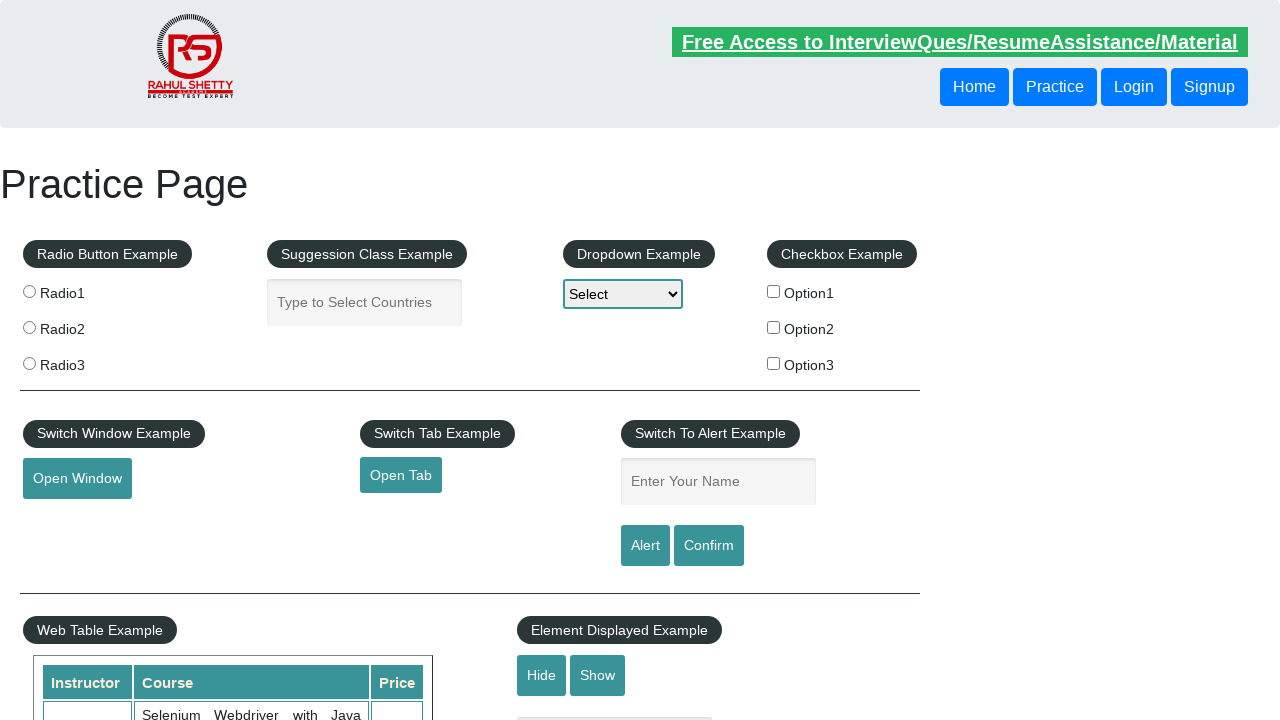

Located first column in footer table
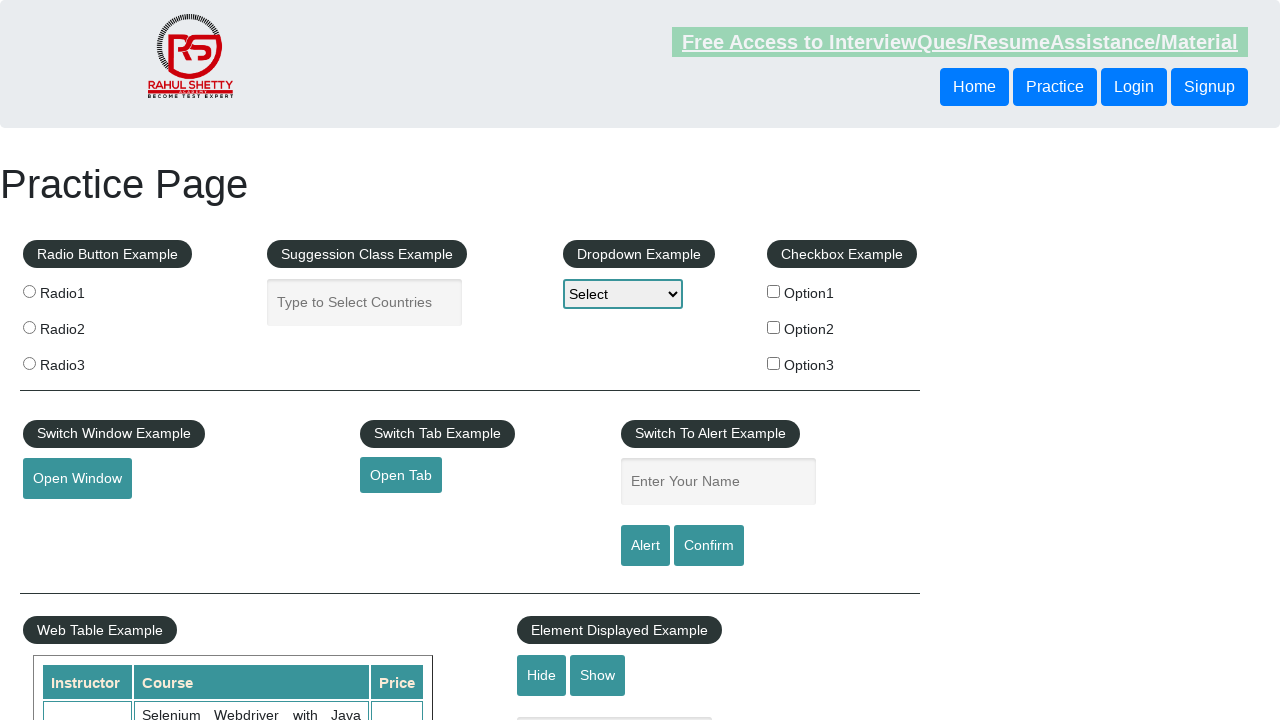

Counted total links in first column: 5
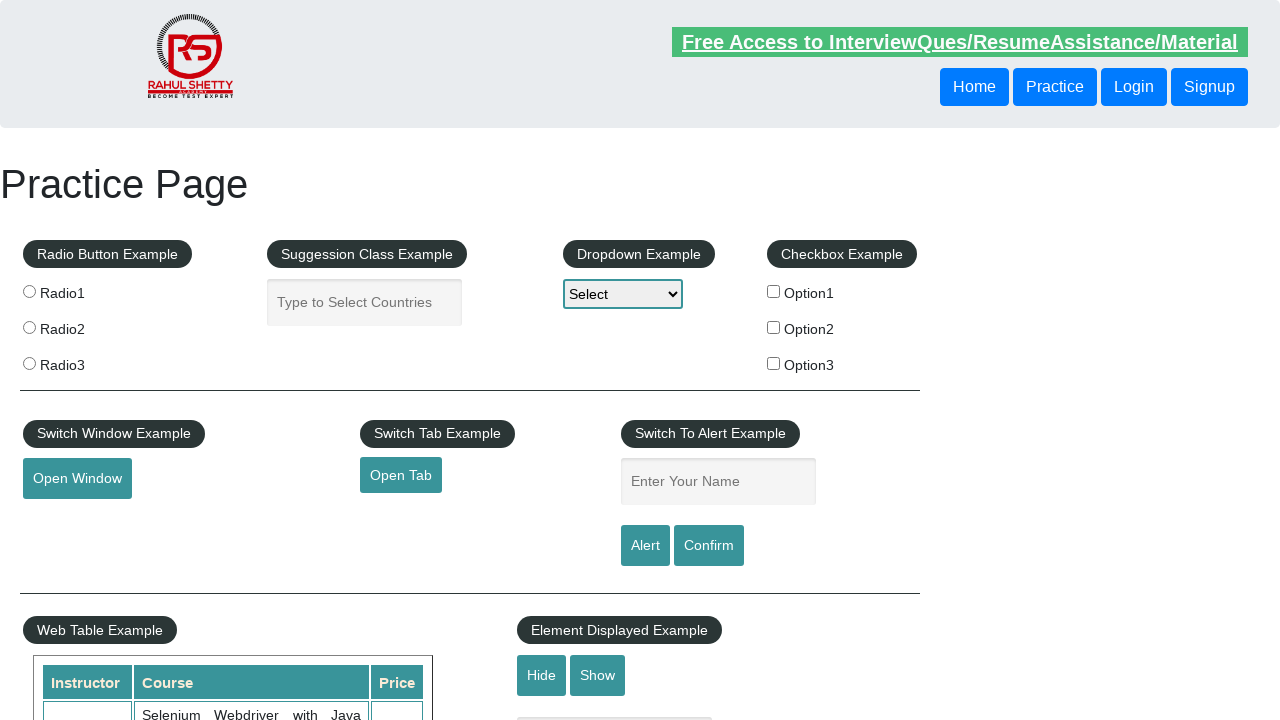

Opened link 1 from first column in new tab using Ctrl+Click at (68, 520) on #gf-BIG >> xpath=//table/tbody/tr/td[1]/ul >> a >> nth=1
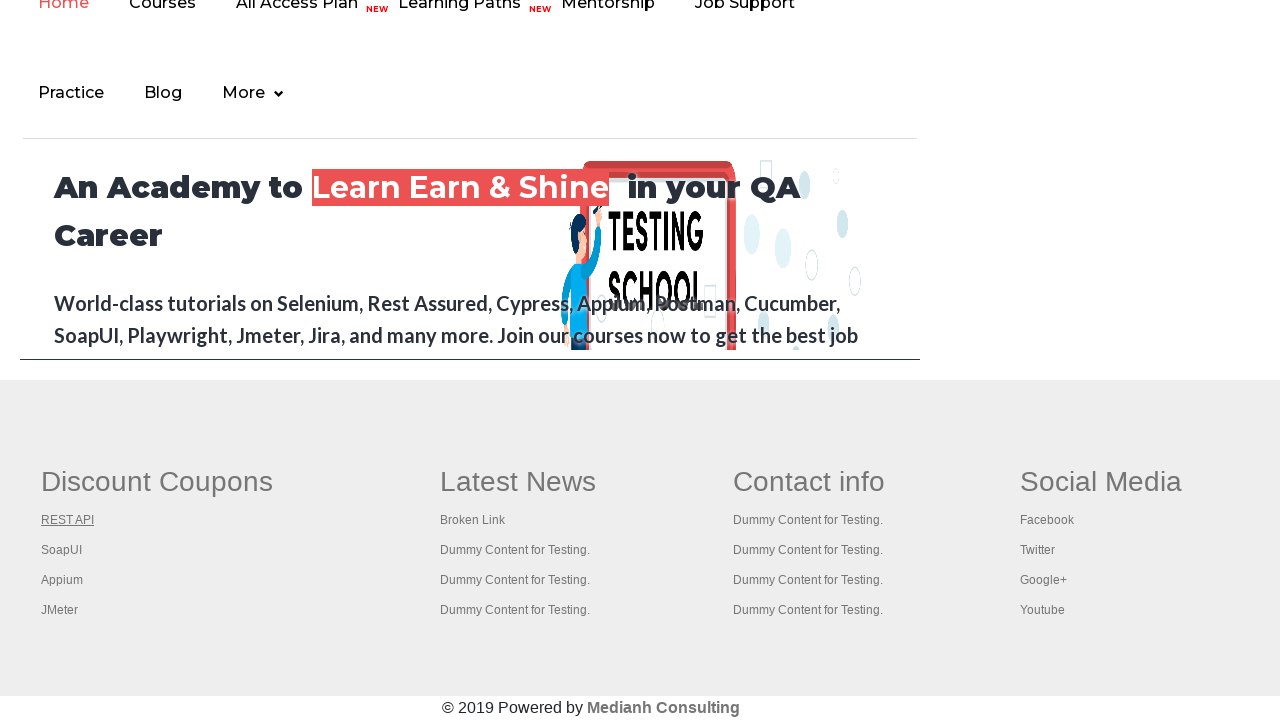

Closed new tab for link 1
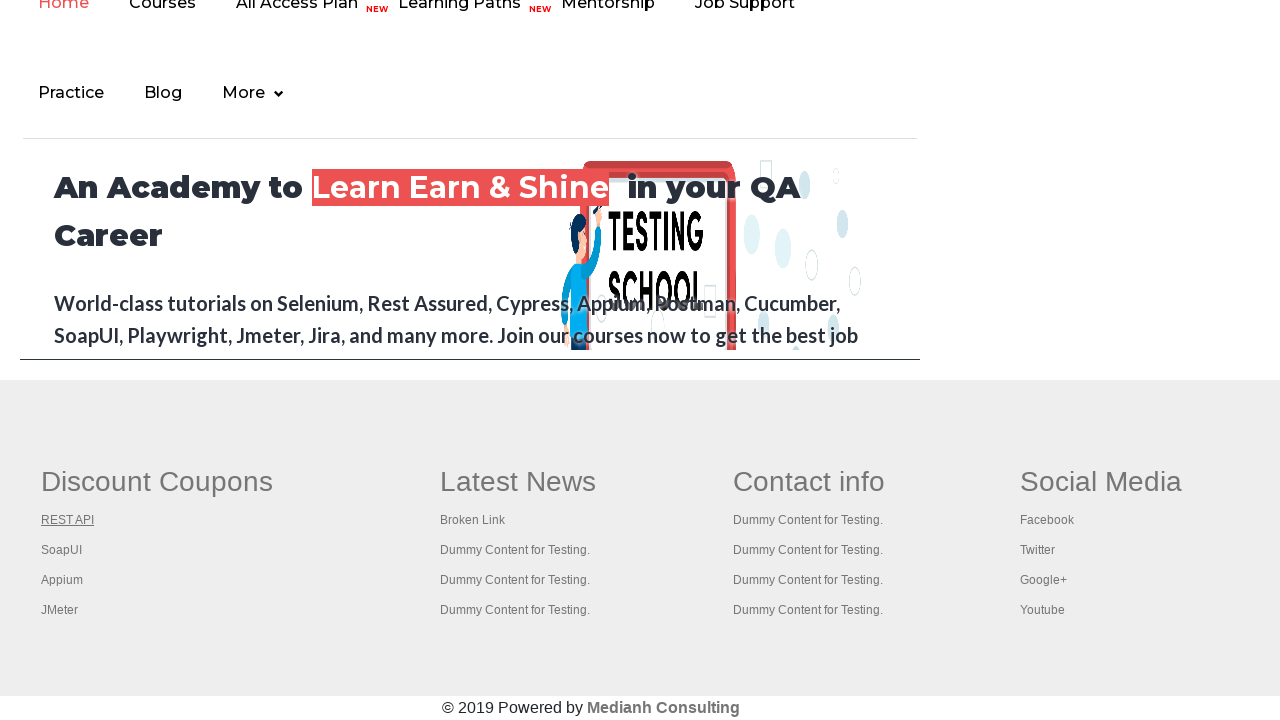

Opened link 2 from first column in new tab using Ctrl+Click at (62, 550) on #gf-BIG >> xpath=//table/tbody/tr/td[1]/ul >> a >> nth=2
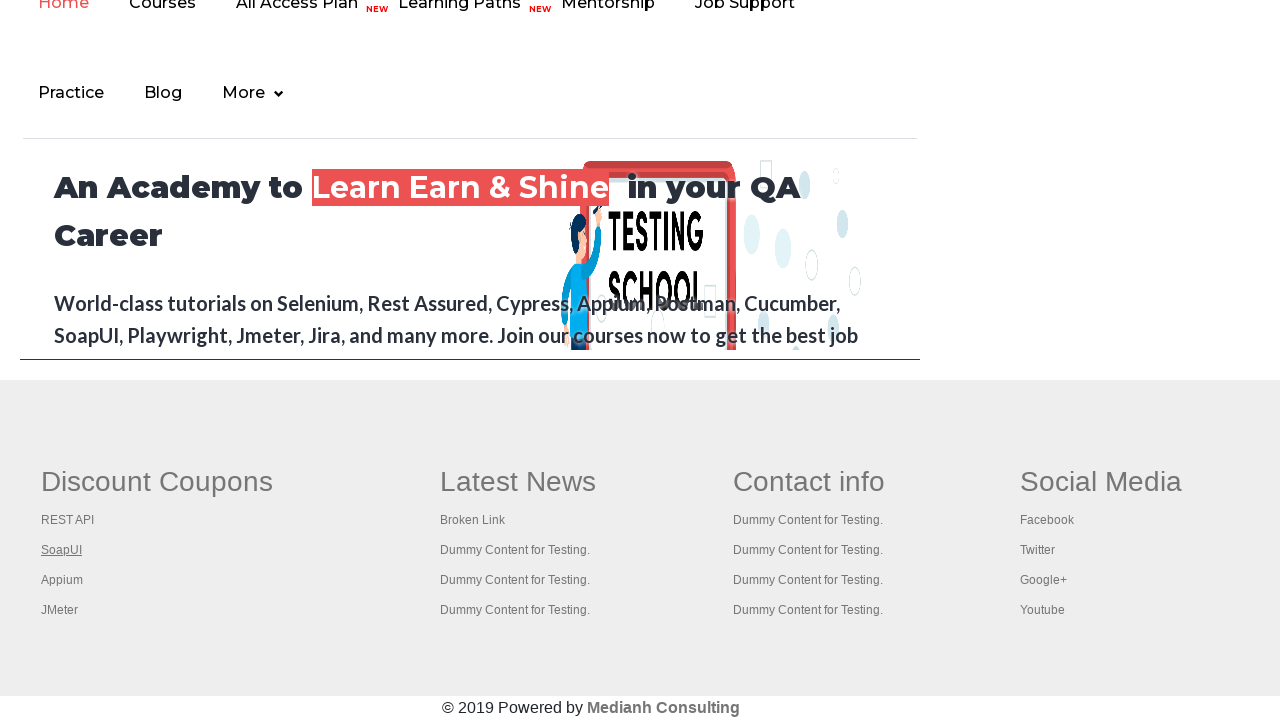

Closed new tab for link 2
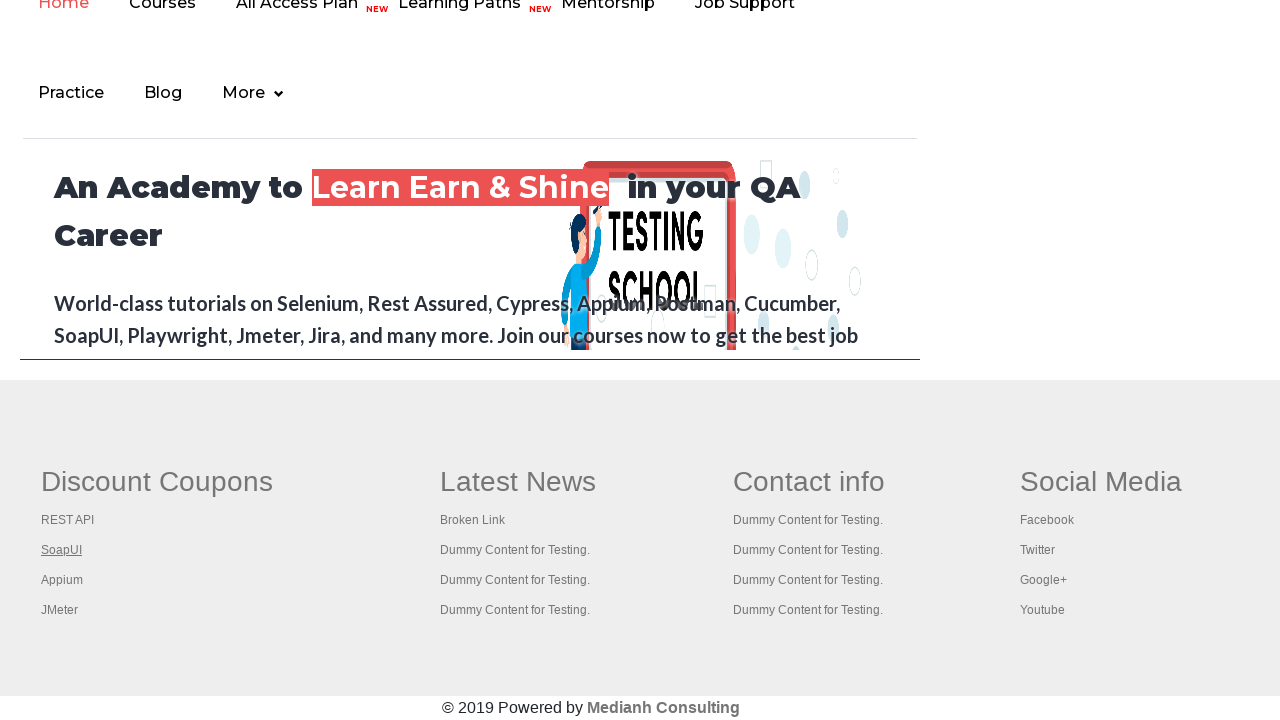

Opened link 3 from first column in new tab using Ctrl+Click at (62, 580) on #gf-BIG >> xpath=//table/tbody/tr/td[1]/ul >> a >> nth=3
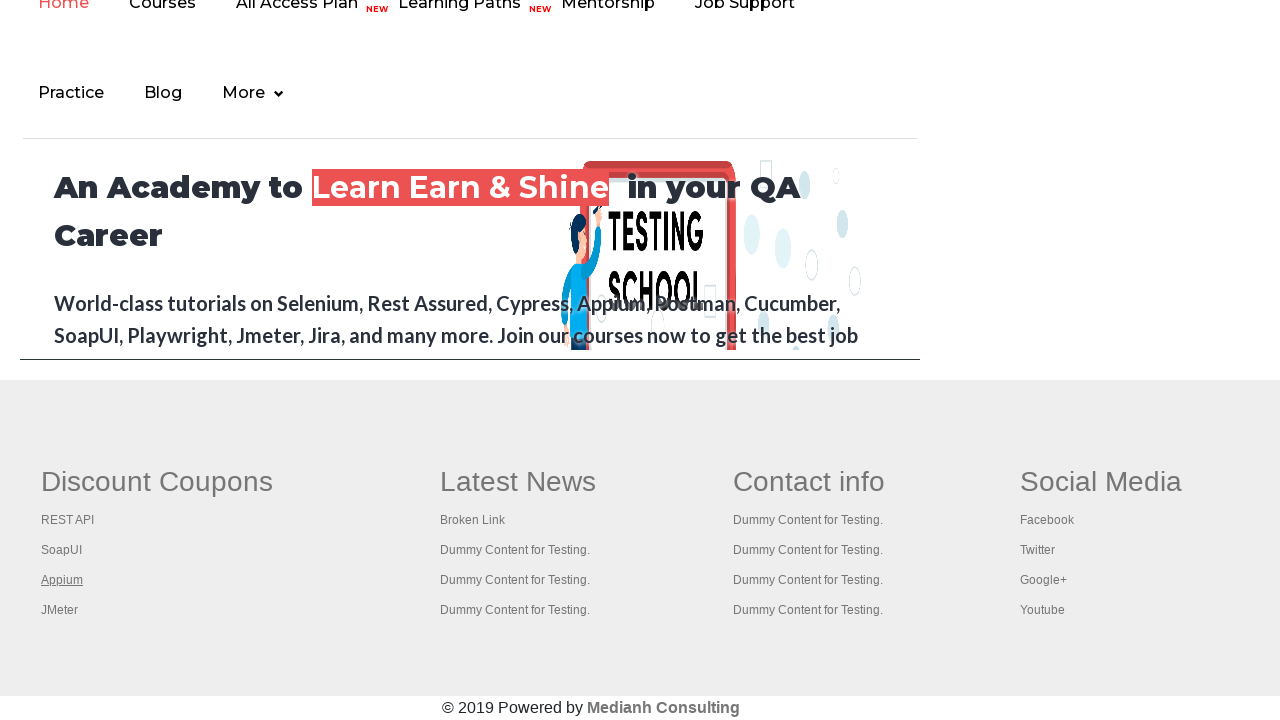

Closed new tab for link 3
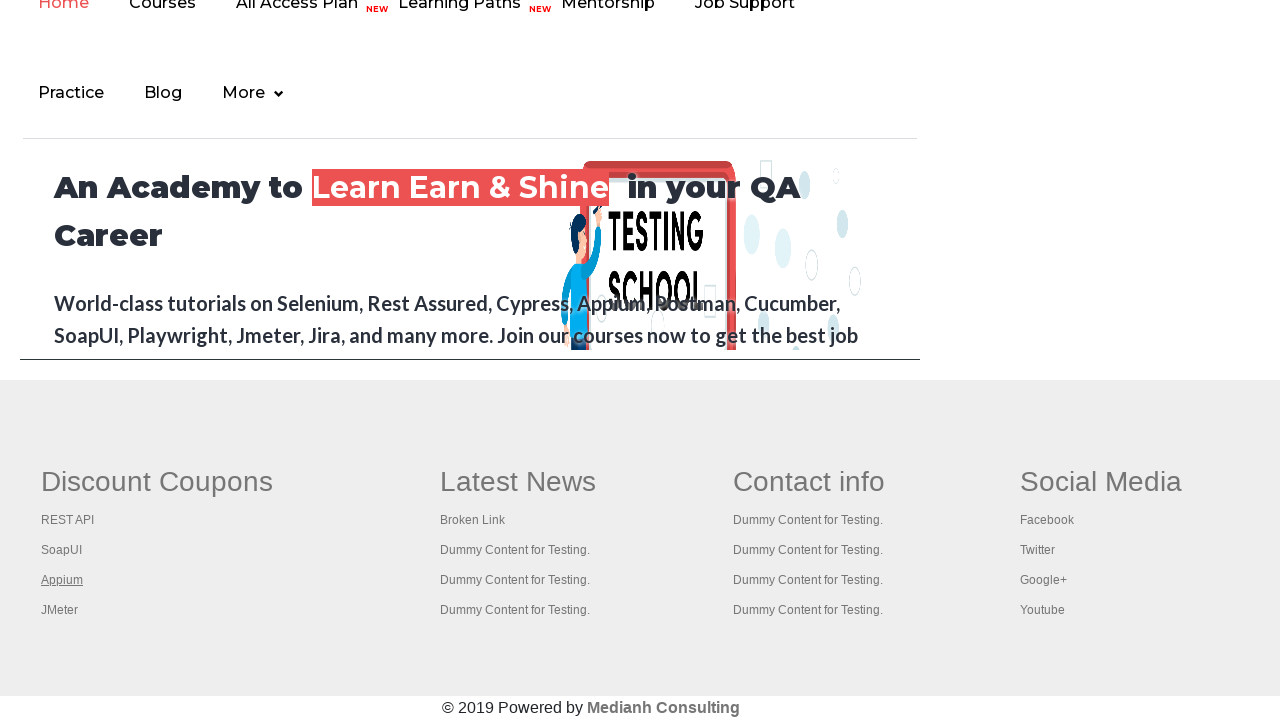

Opened link 4 from first column in new tab using Ctrl+Click at (60, 610) on #gf-BIG >> xpath=//table/tbody/tr/td[1]/ul >> a >> nth=4
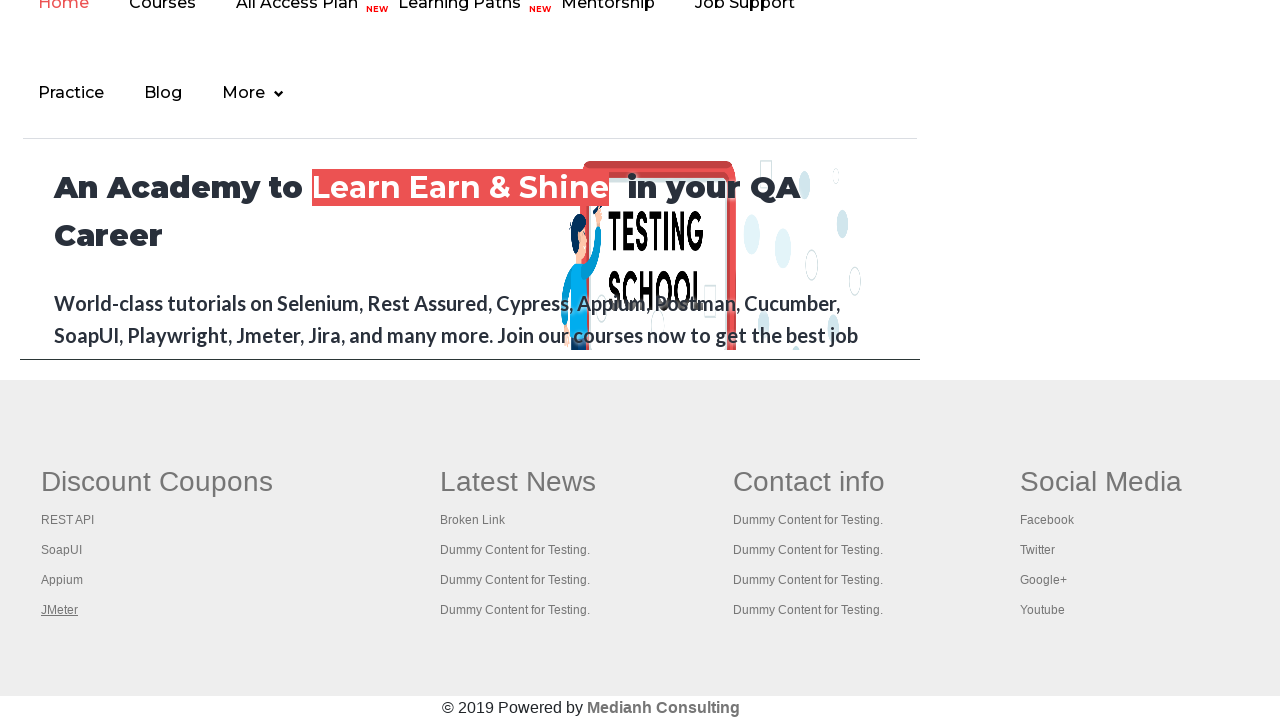

Closed new tab for link 4
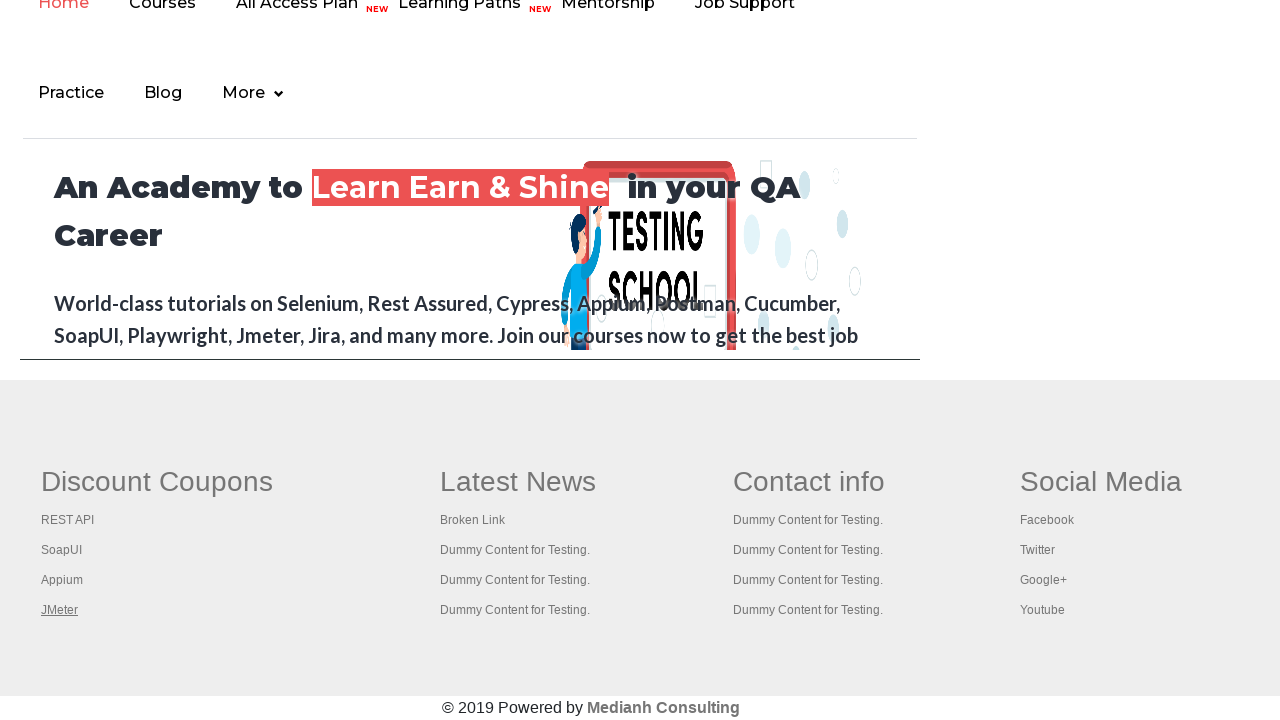

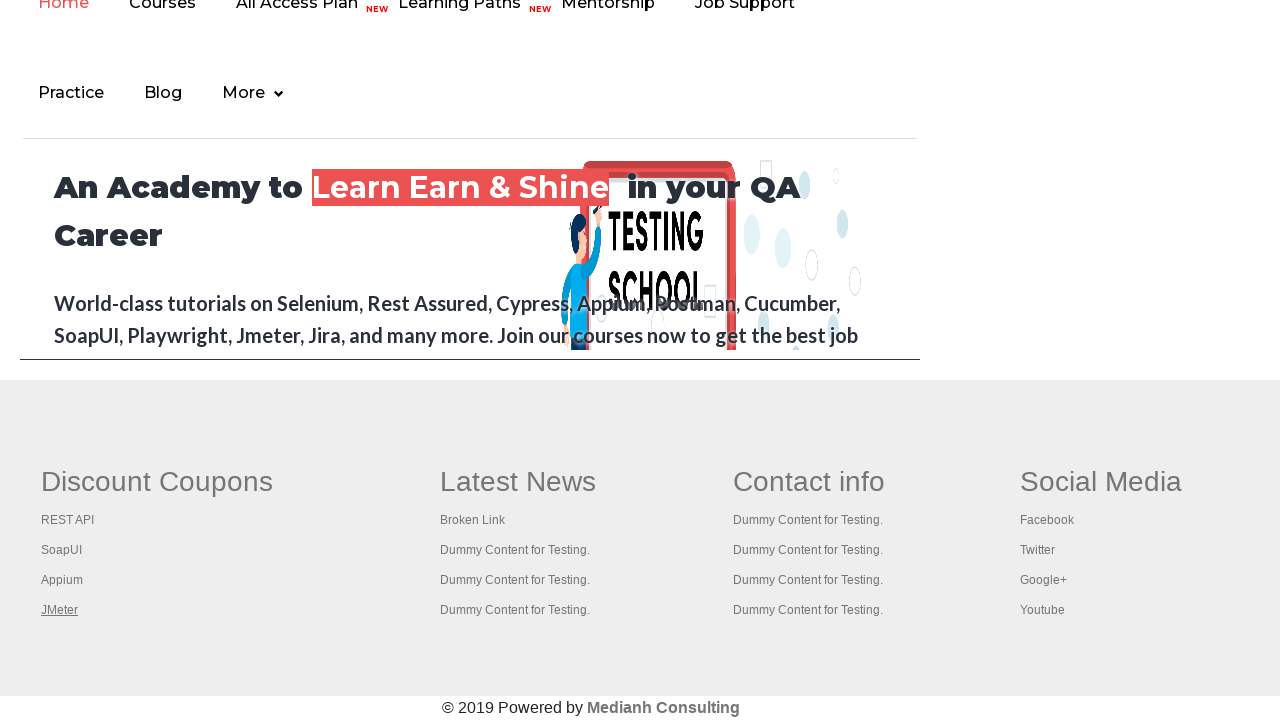